Tests clearing completed tasks using the Clear Completed button

Starting URL: https://todomvc4tasj.herokuapp.com/

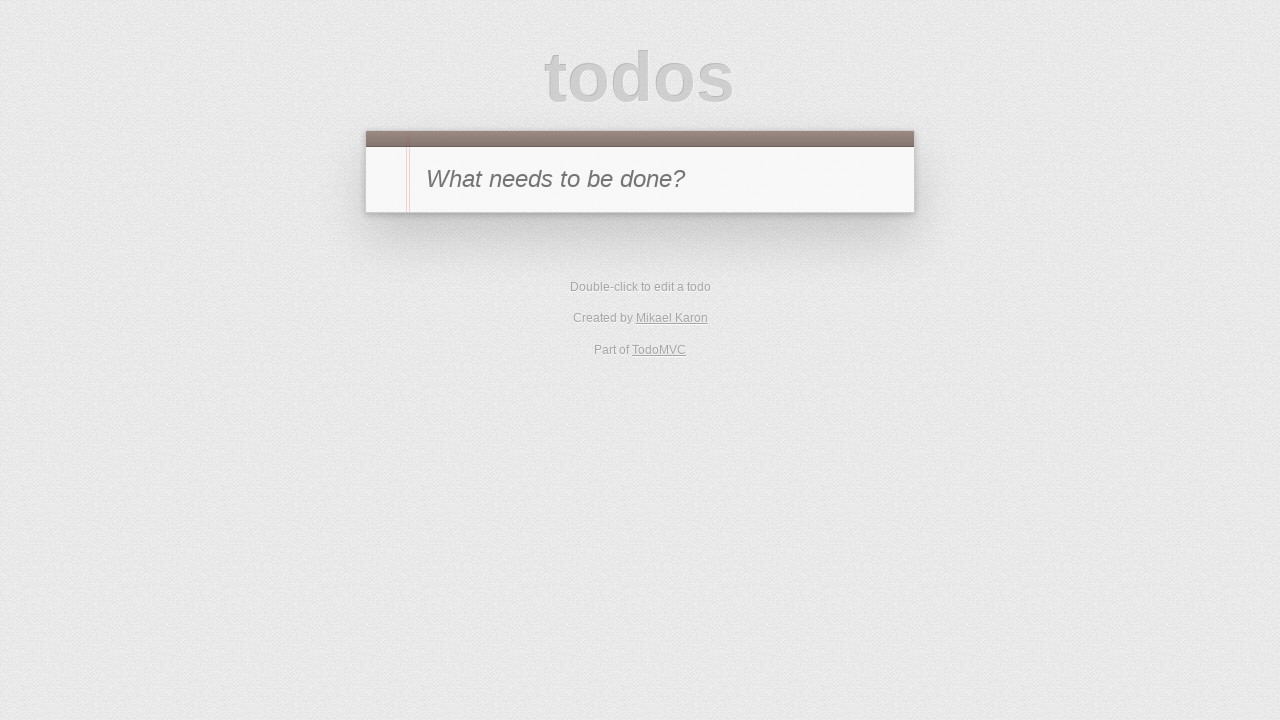

Set up tasks in localStorage with 2 completed tasks (a, b) and 1 active task (c)
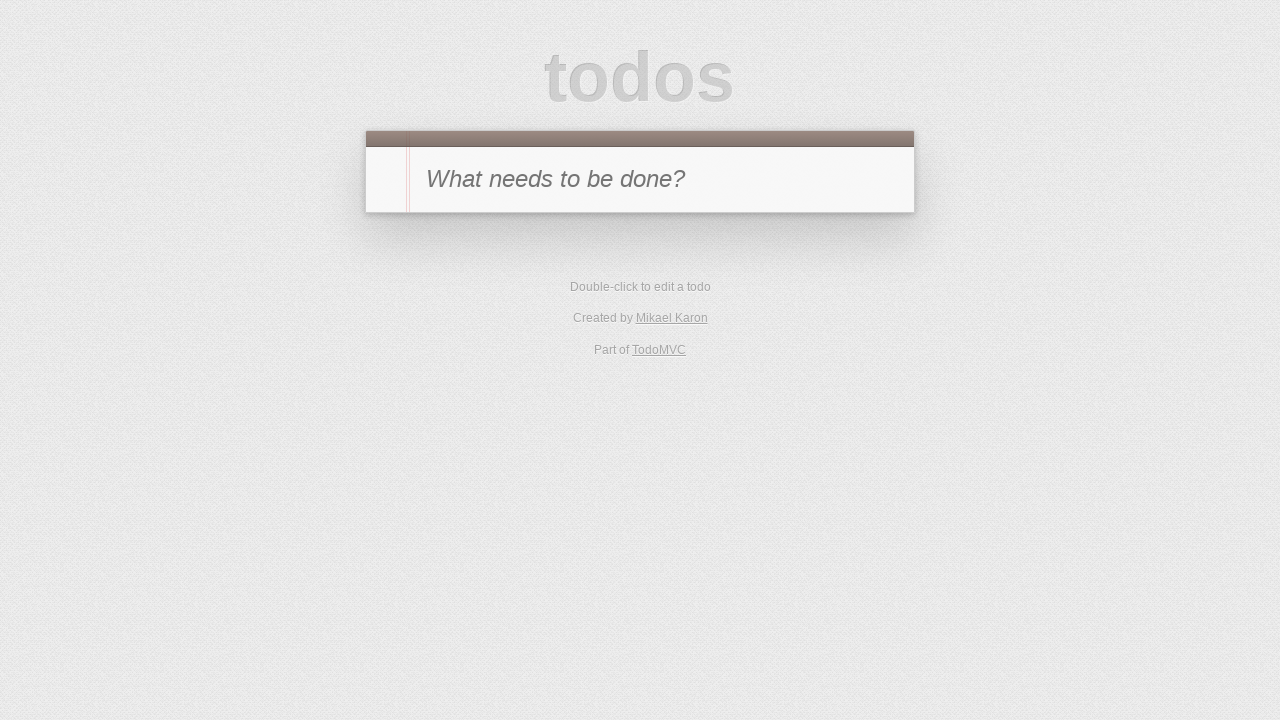

Reloaded page to load tasks from localStorage
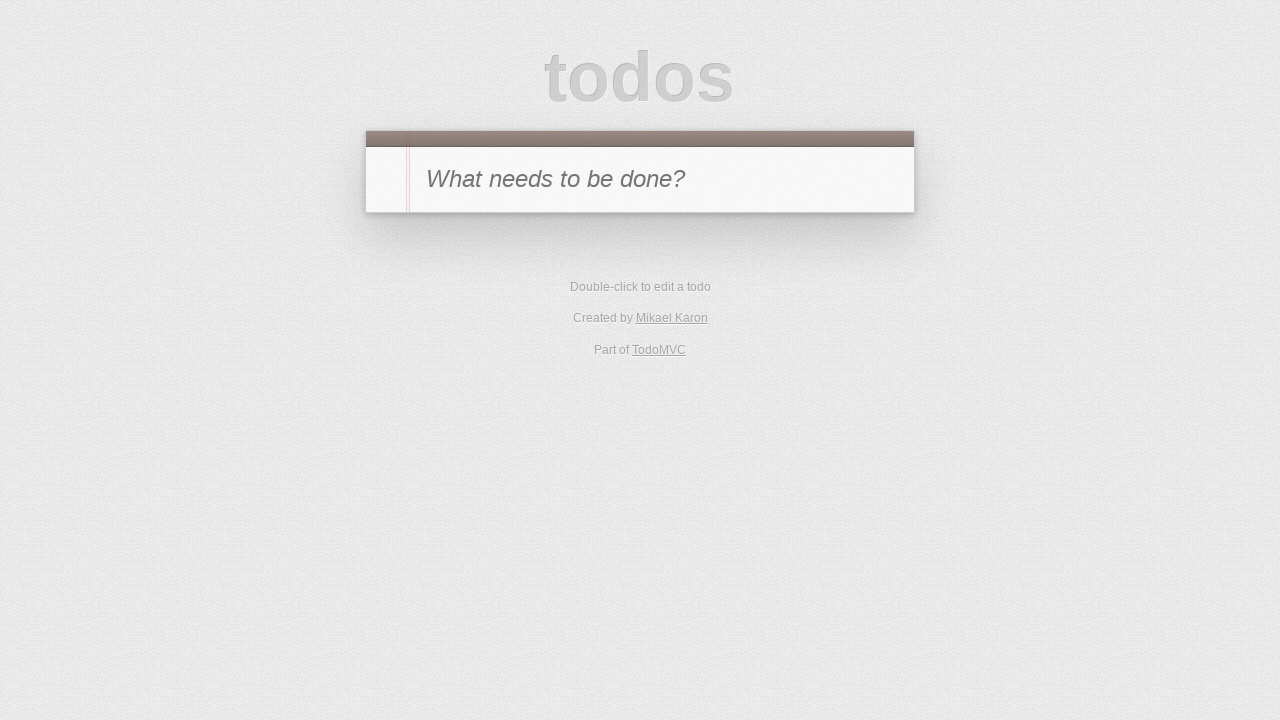

Clicked Clear Completed button at (850, 412) on #clear-completed
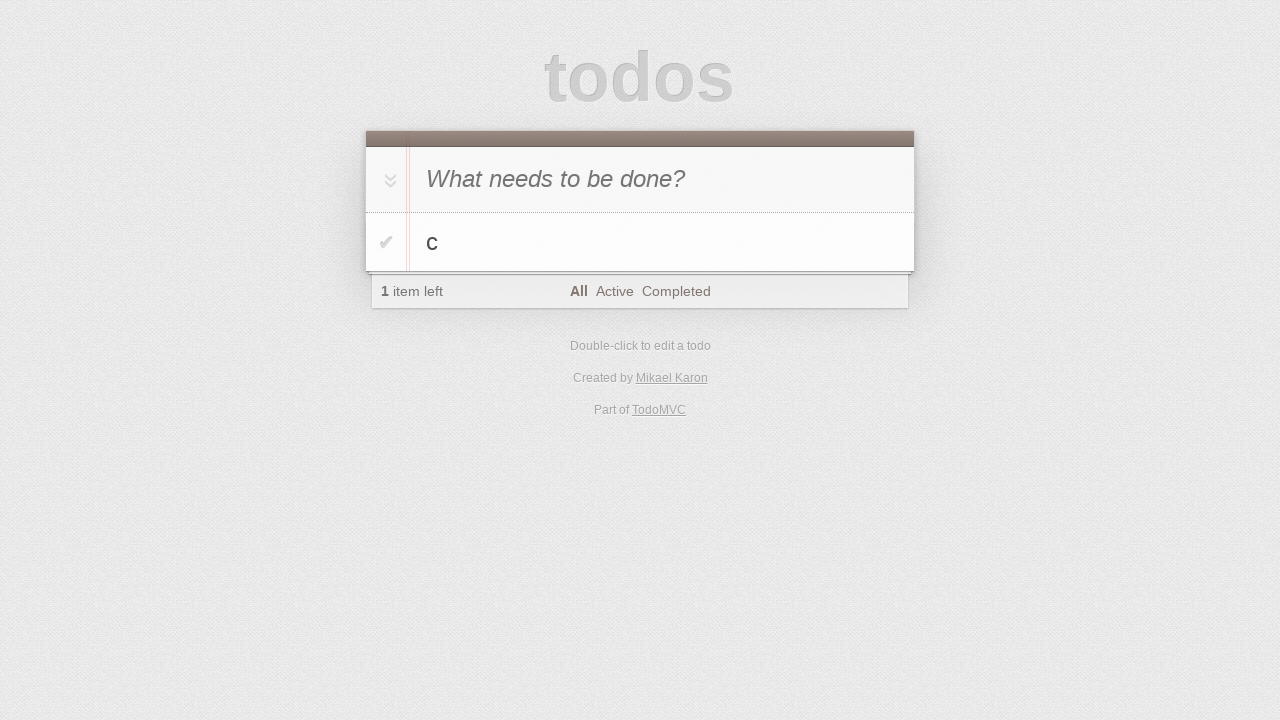

Verified that only task 'c' remains in the todo list
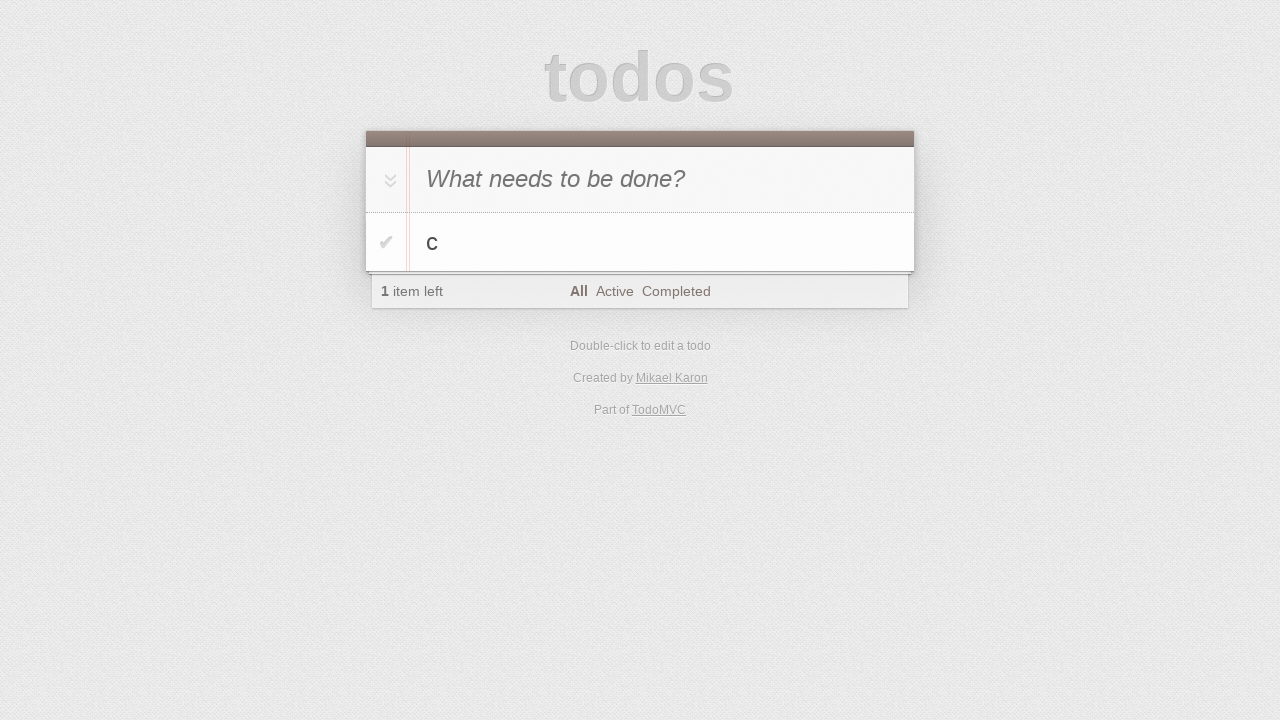

Clicked Completed filter button at (676, 291) on text=Completed
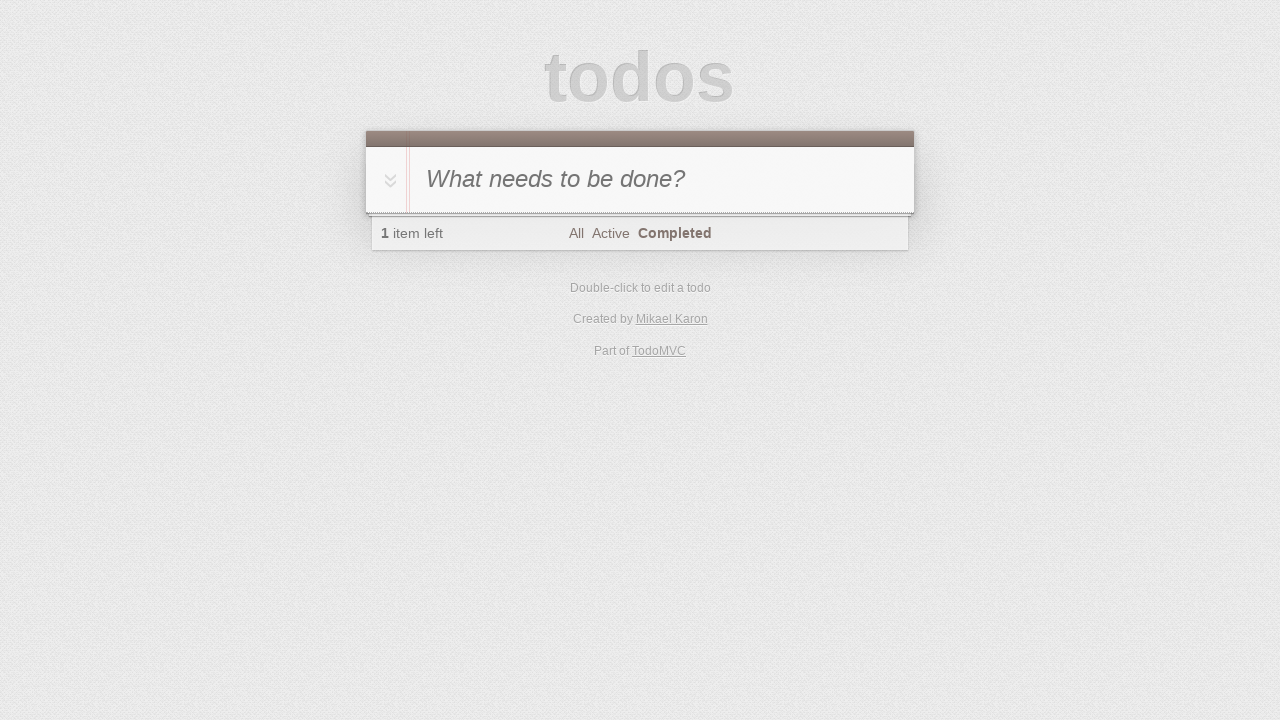

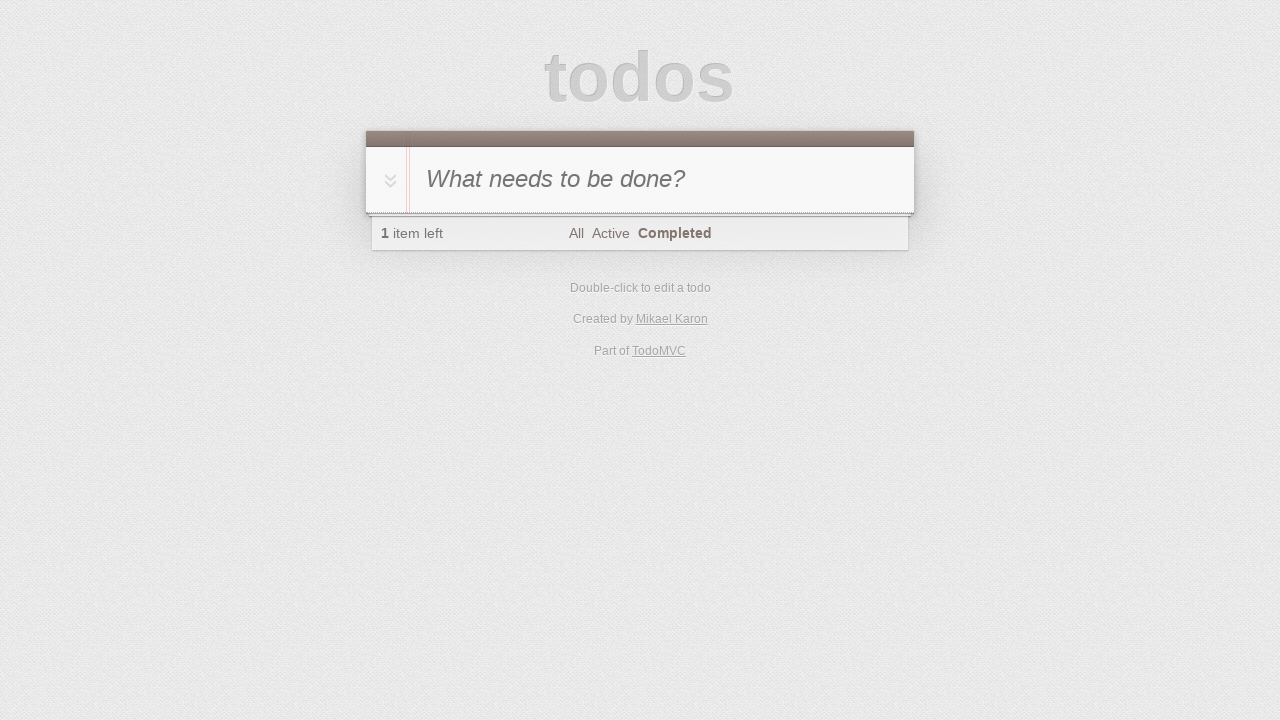